Navigates to wisequarter.com and verifies that the current URL contains "wisequarter"

Starting URL: https://www.wisequarter.com

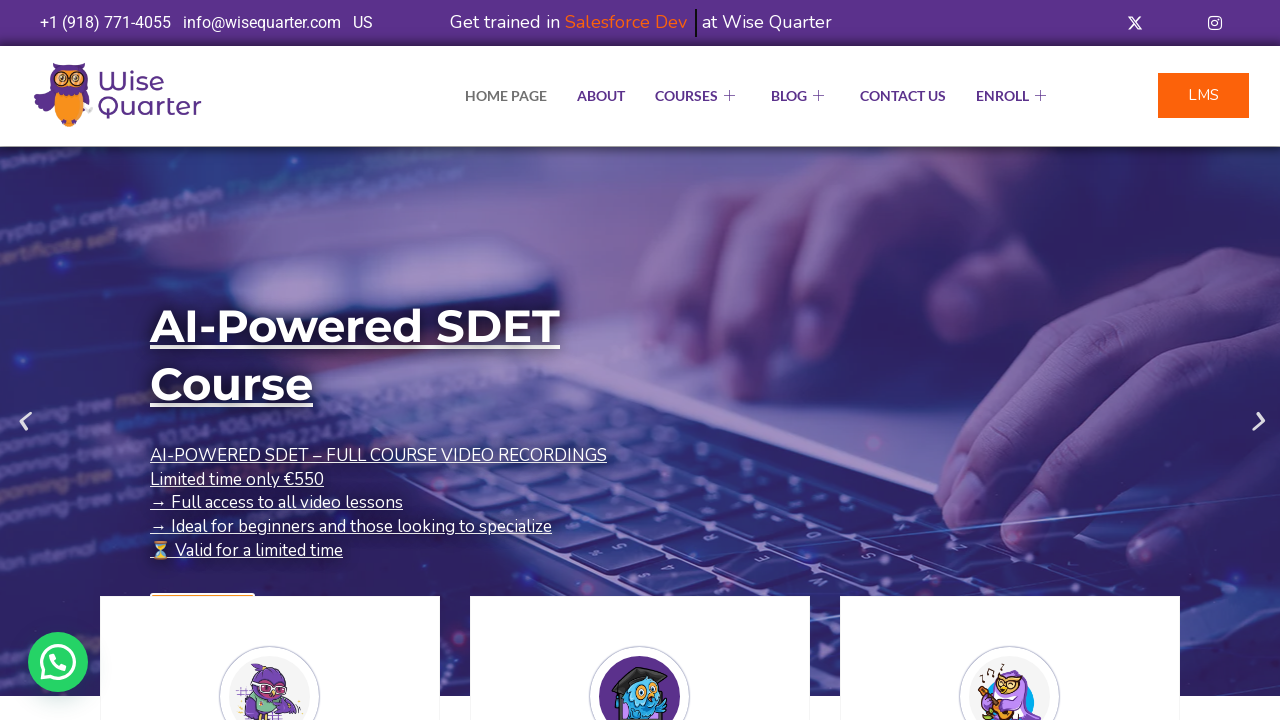

Navigated to https://www.wisequarter.com
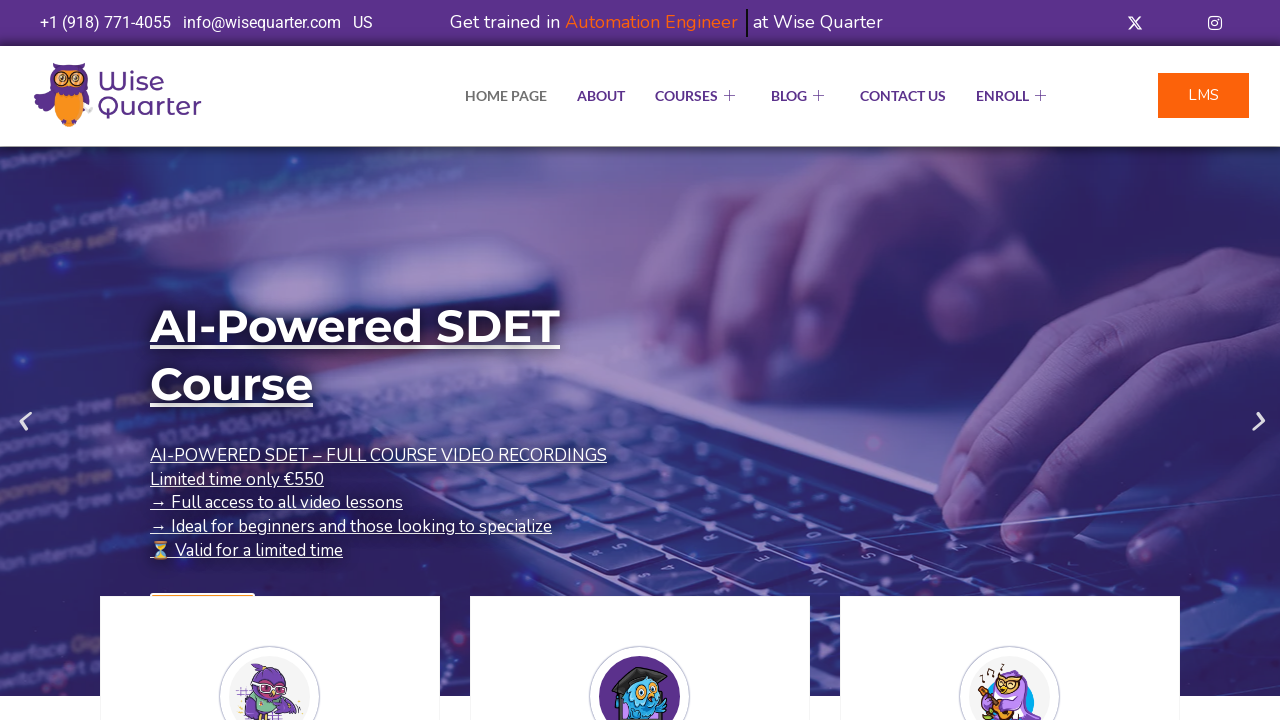

Verified that current URL contains 'wisequarter'
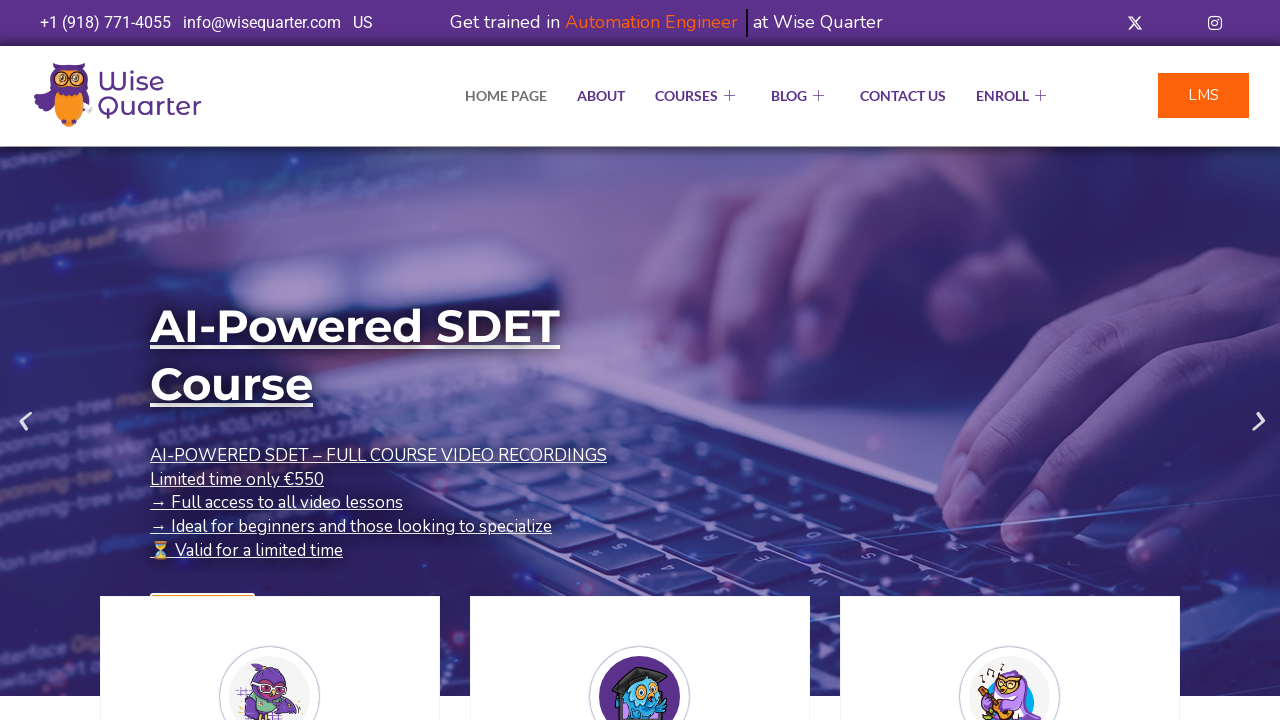

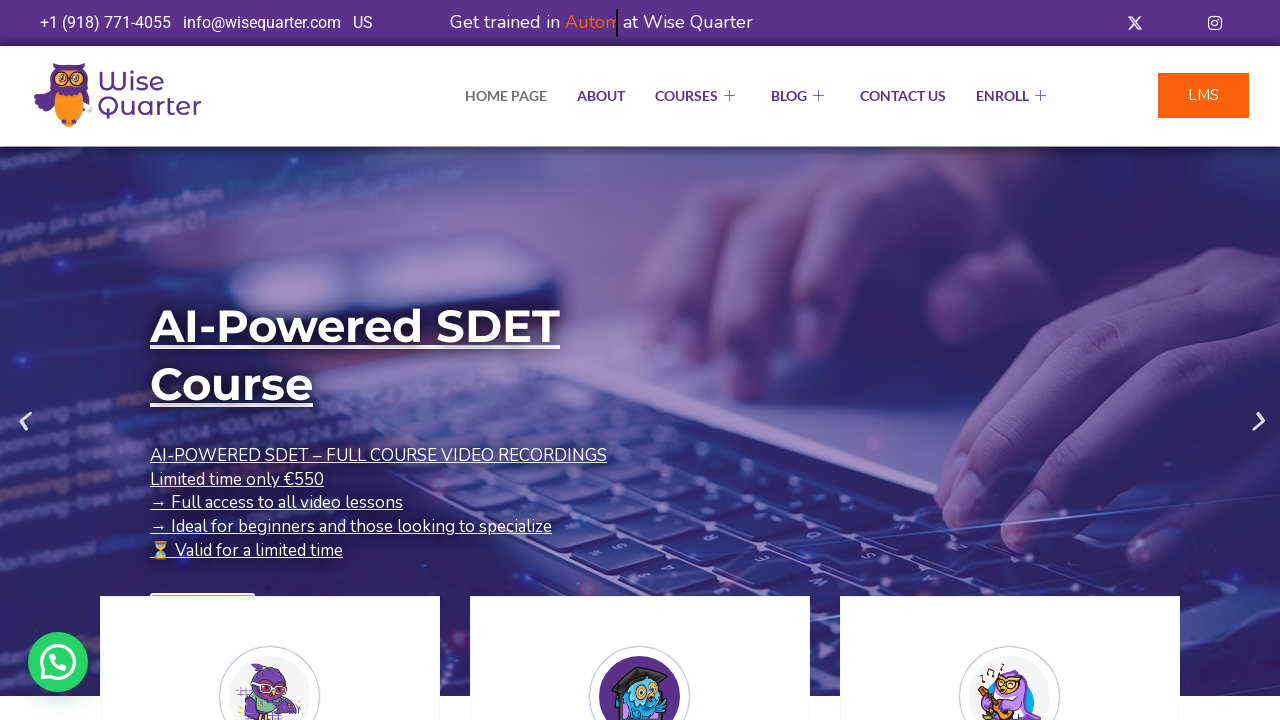